Submits the feedback form without entering any data, clicks Yes, and verifies the generic thank you message appears with proper styling.

Starting URL: https://acctabootcamp.github.io/site/tasks/provide_feedback

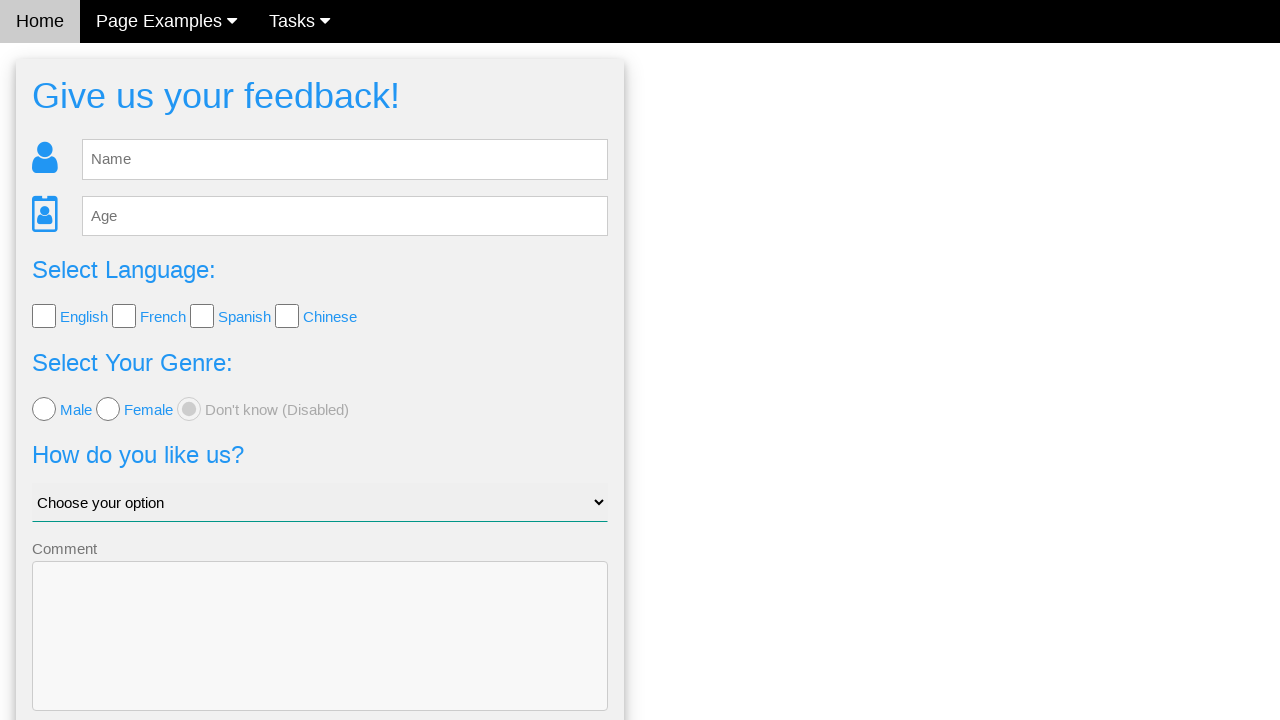

Navigated to feedback form page
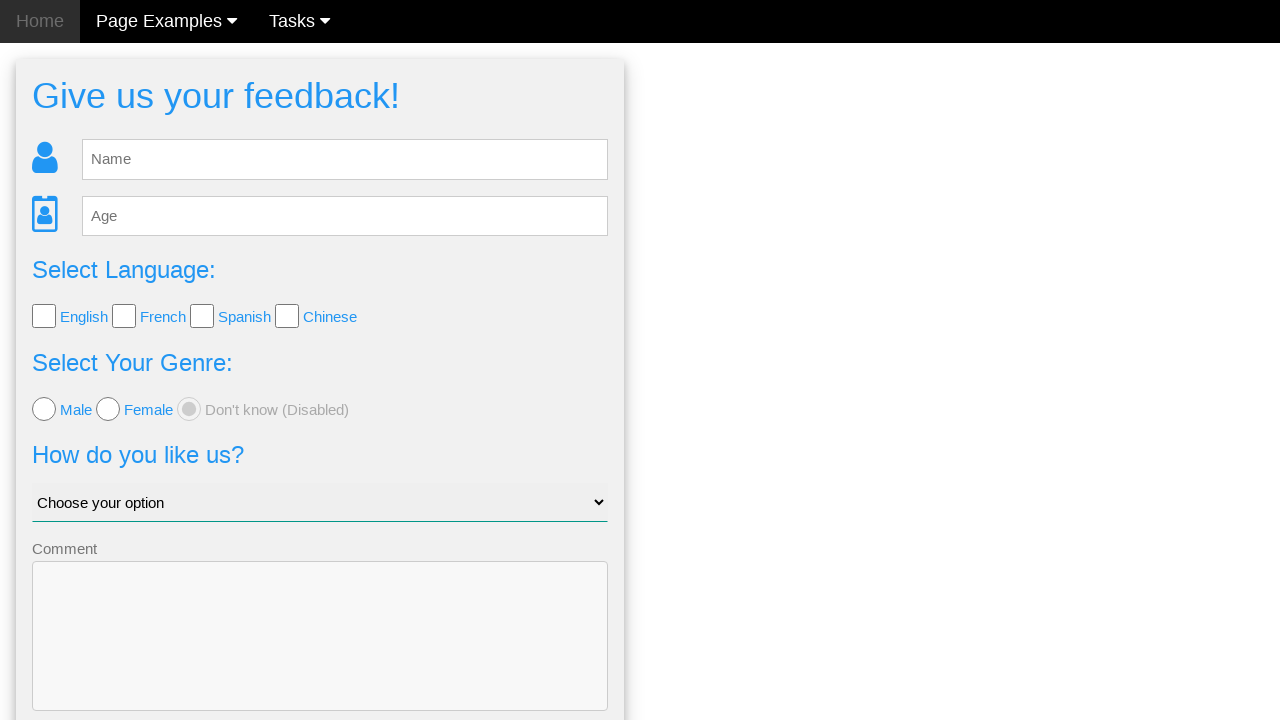

Clicked Send button without entering any feedback data at (320, 656) on button[type='submit']
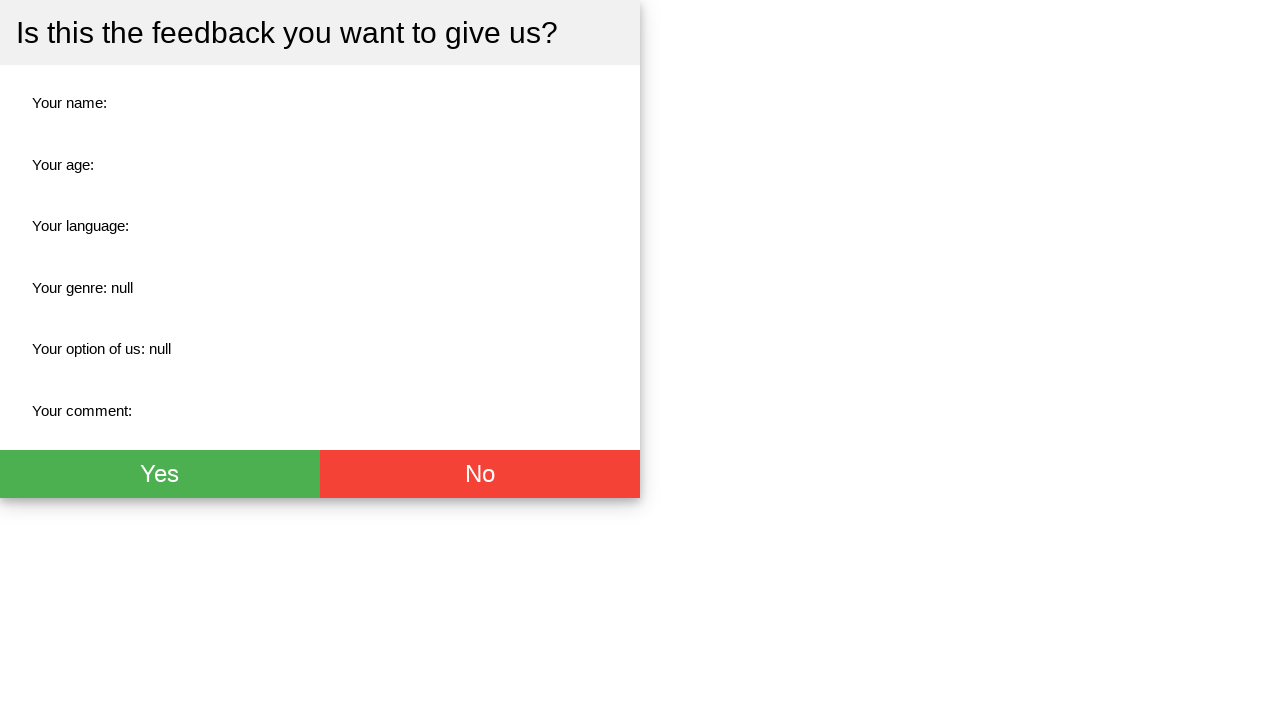

Yes button appeared after form submission
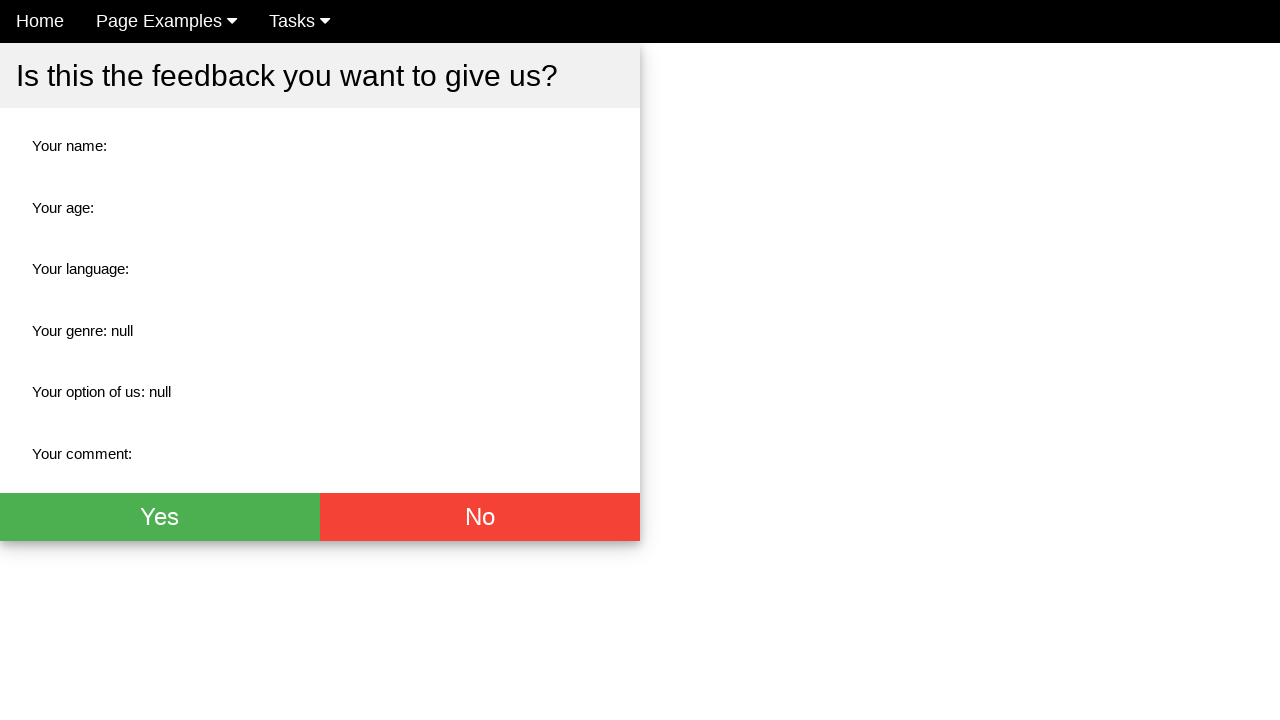

Clicked Yes button in confirmation dialog at (160, 517) on xpath=//button[text()='Yes']
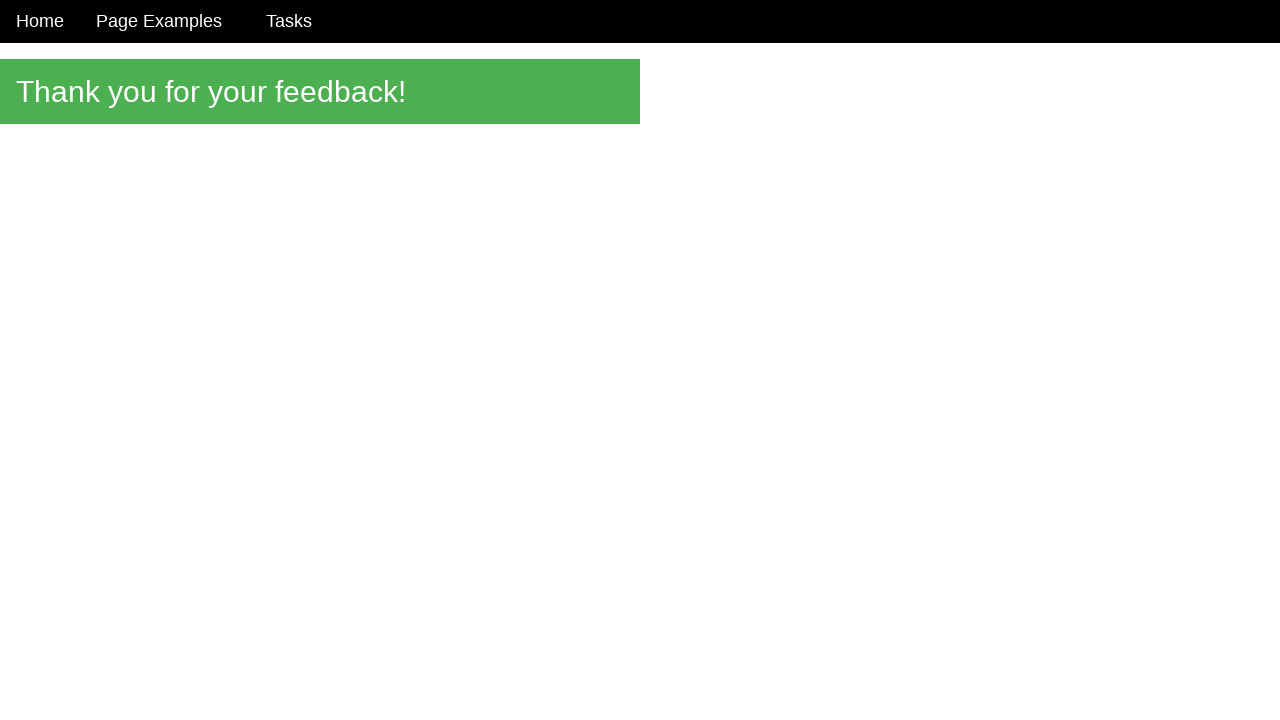

Thank you message element became visible
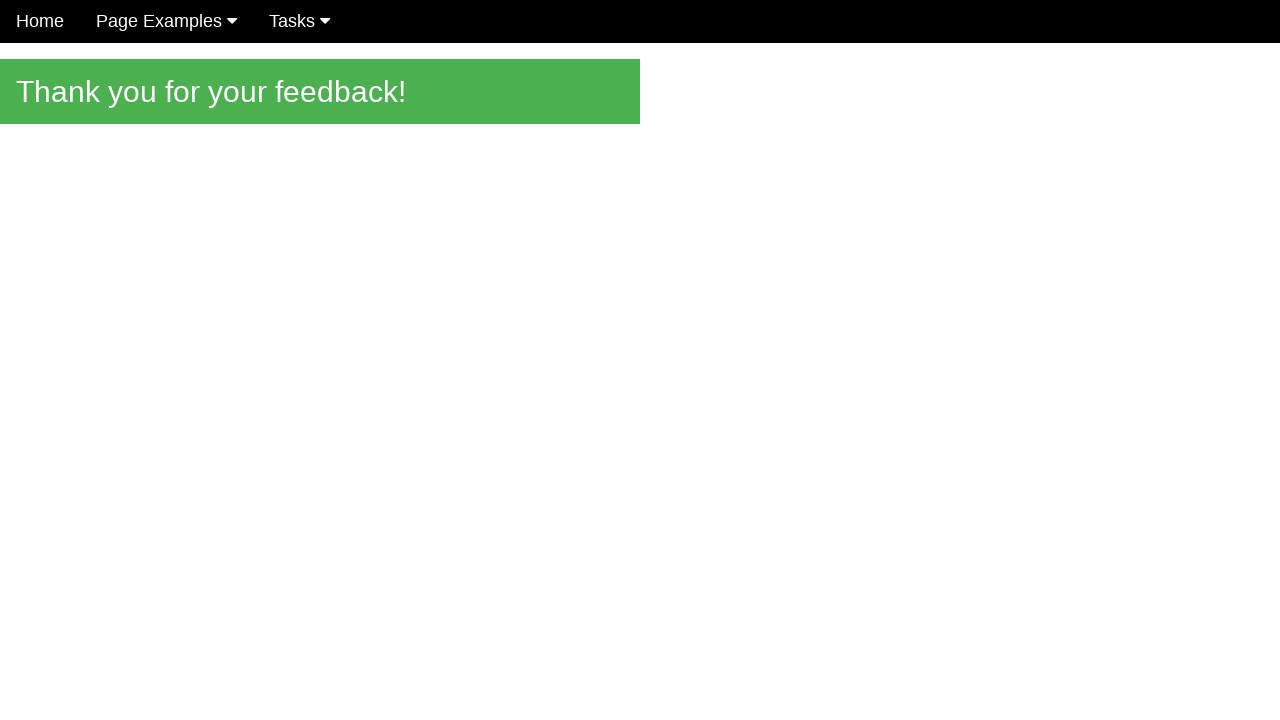

Verified generic thank you message displays with correct text and styling
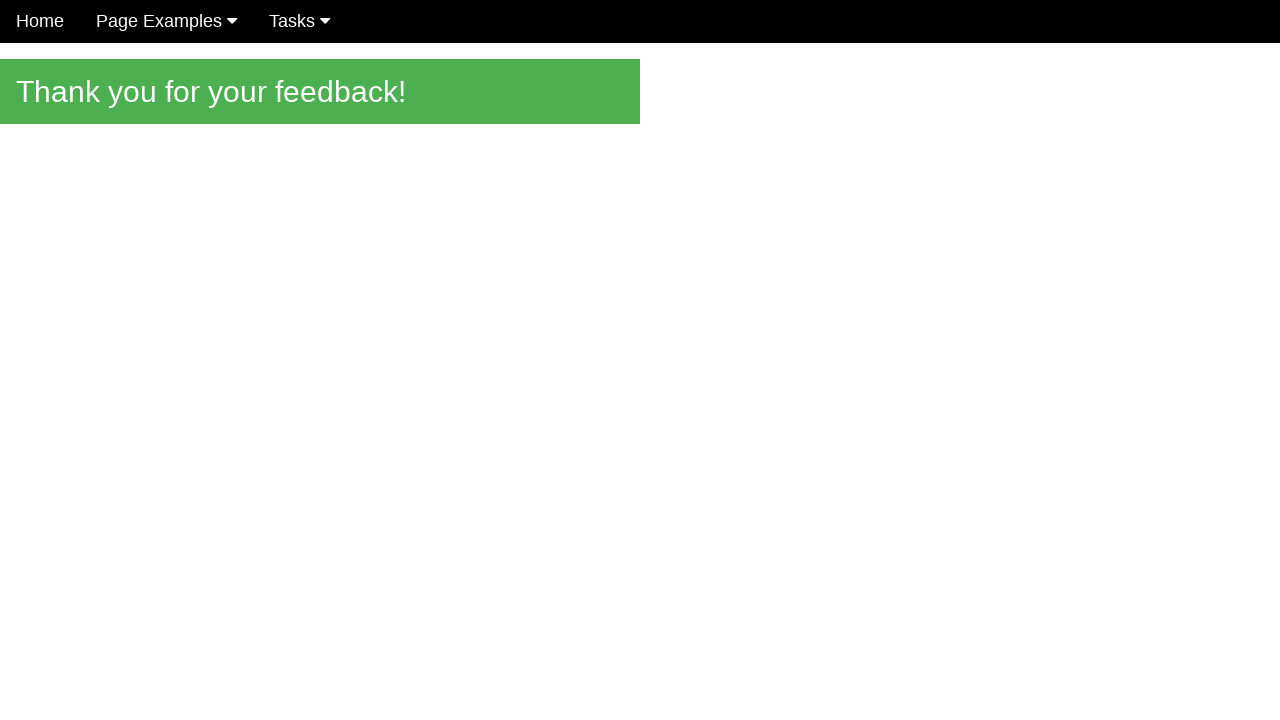

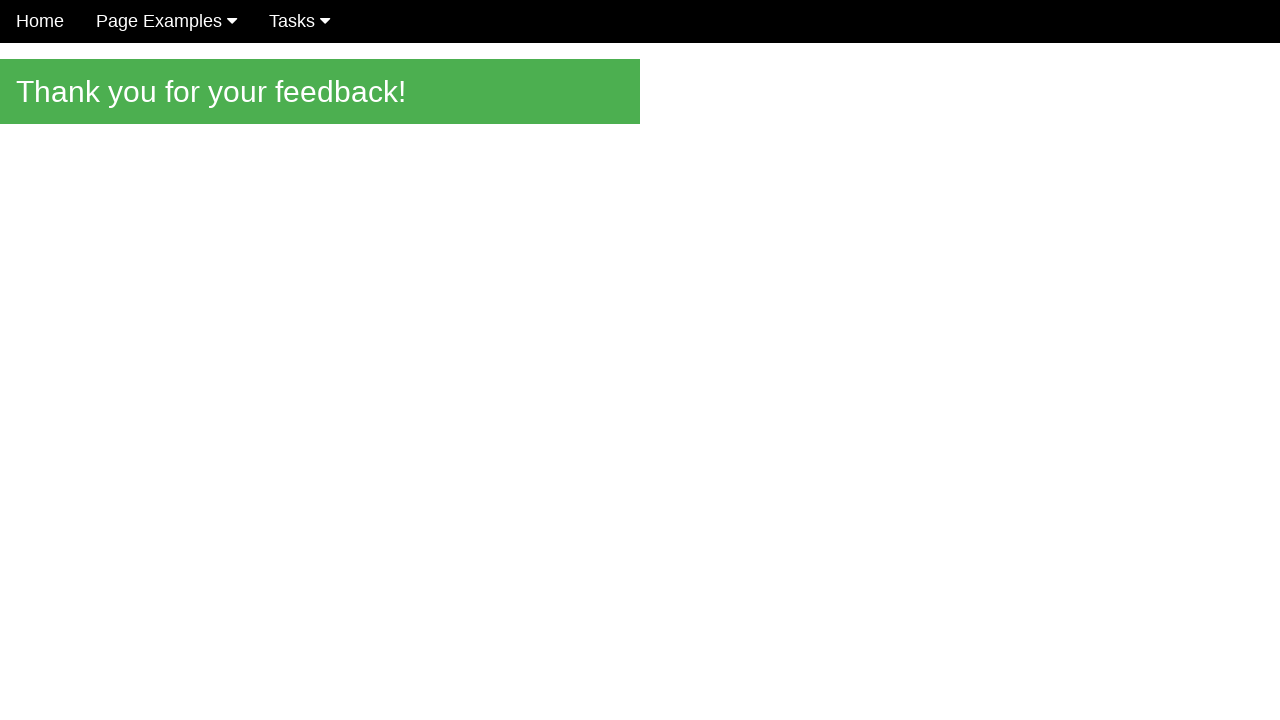